Tests window handling functionality by opening a new window, interacting with elements in both windows, and switching between them

Starting URL: https://www.hyrtutorials.com/p/window-handles-practice.html

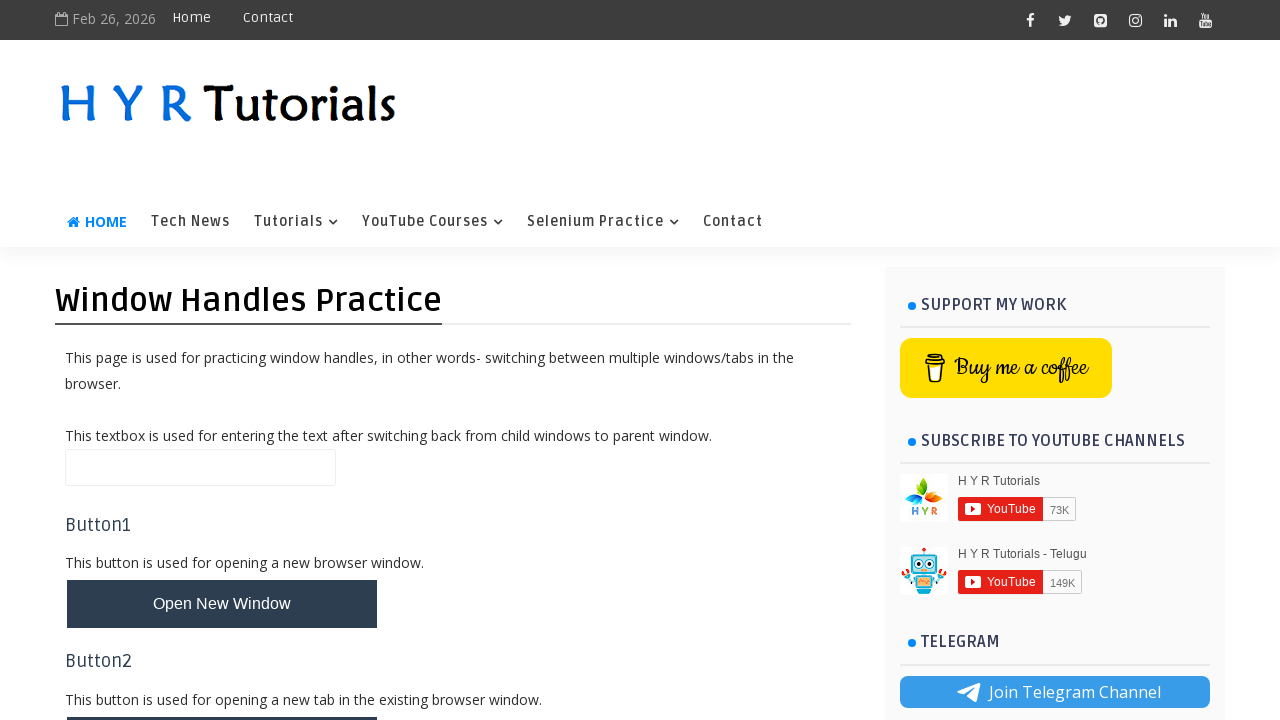

Clicked button to open new window at (222, 604) on button#newWindowBtn
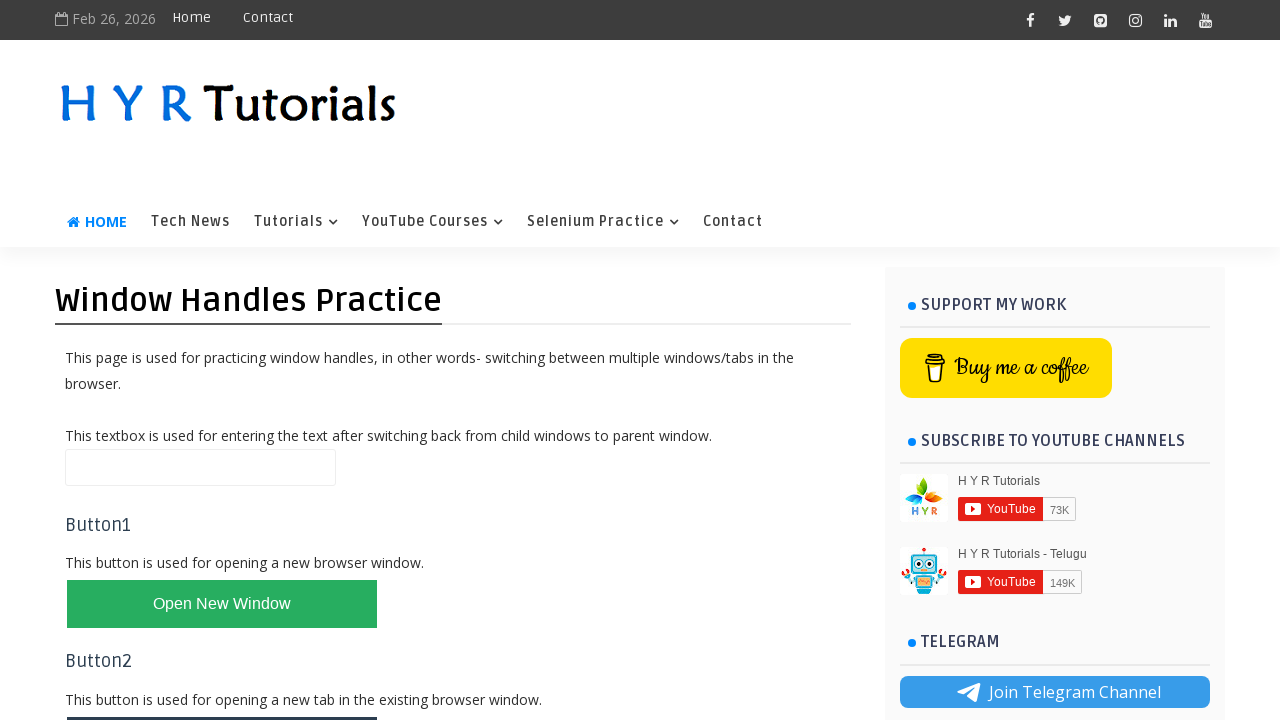

New window opened and captured
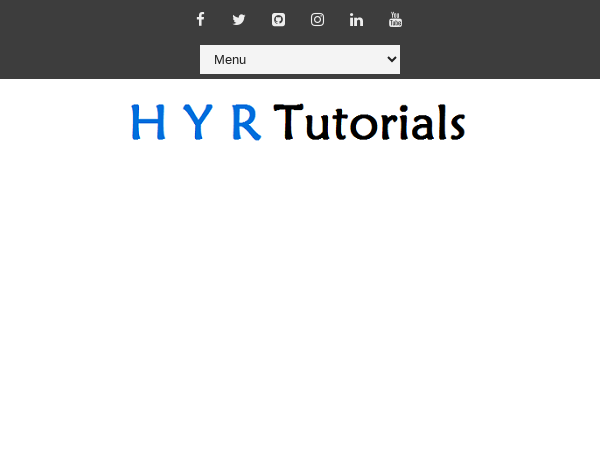

Filled first name field with 'shankar' in new window on input#firstName
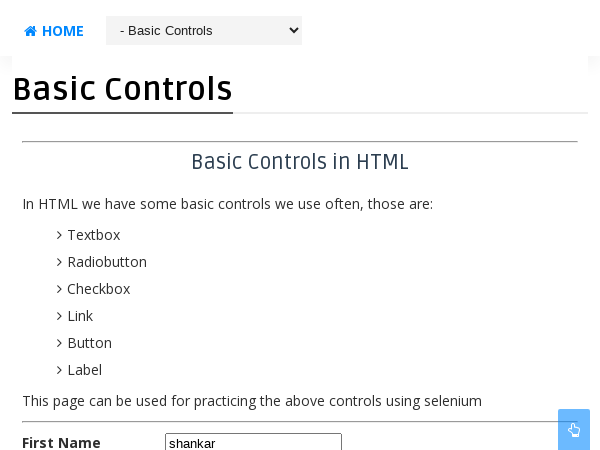

Closed new window
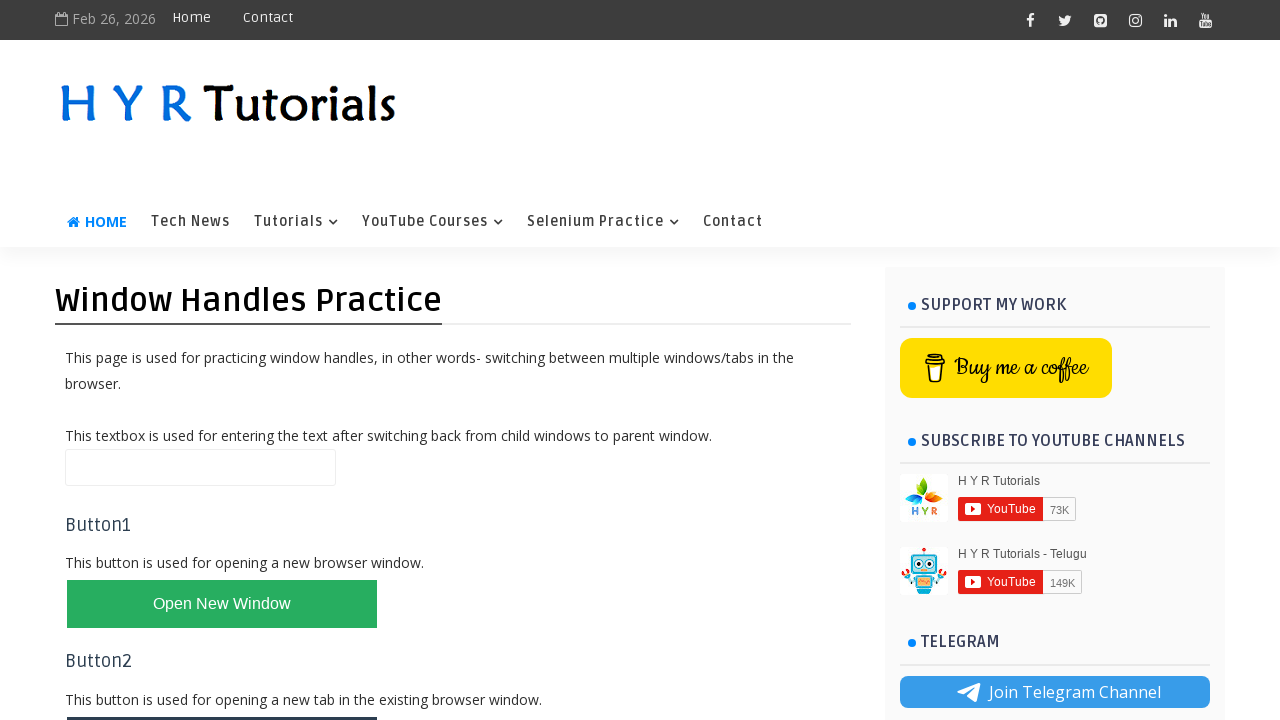

Filled name field with 'sai' in parent window on input#name
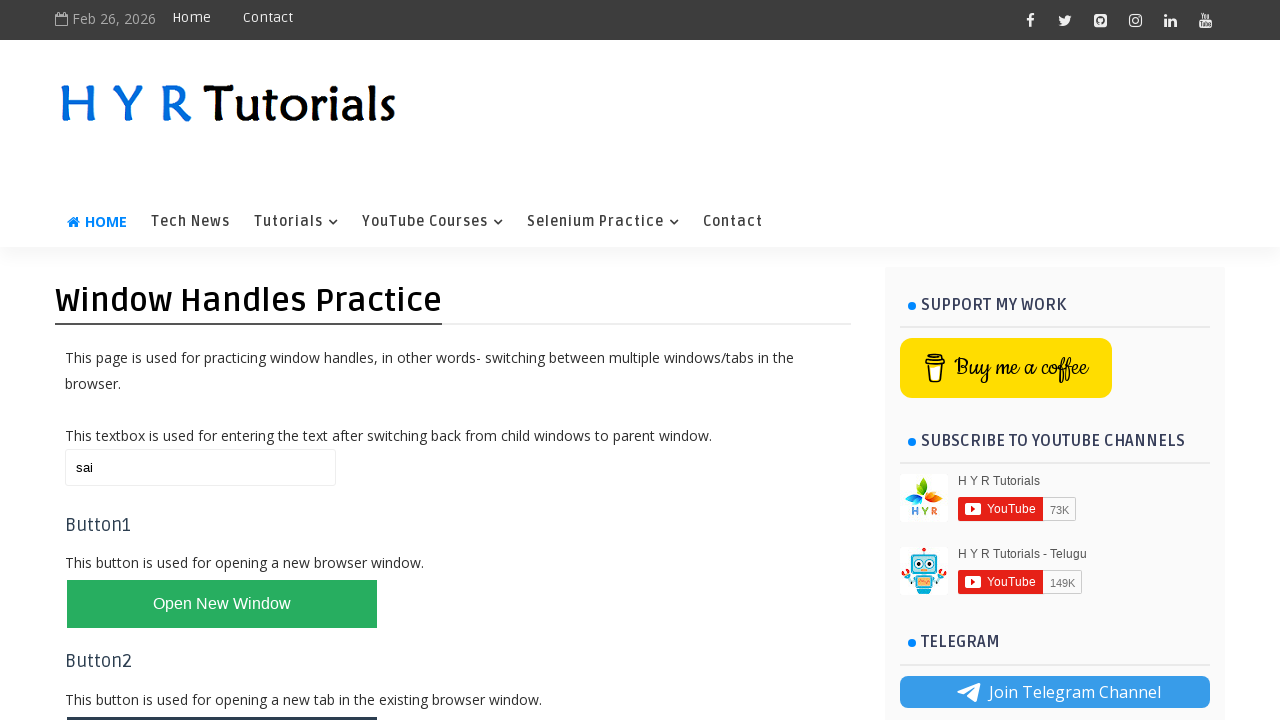

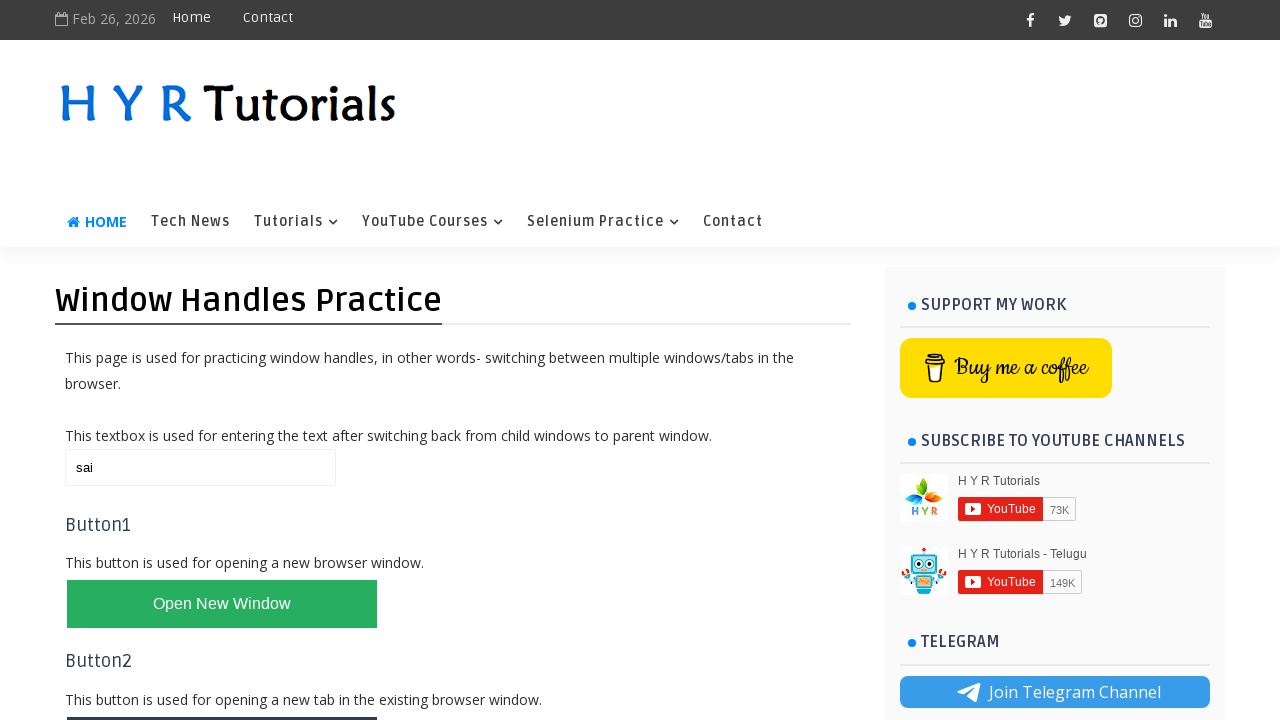